Tests handling multiple browser windows/tabs by opening a new tab, retrieving window handles, and switching between parent and child windows.

Starting URL: https://testautomationpractice.blogspot.com/

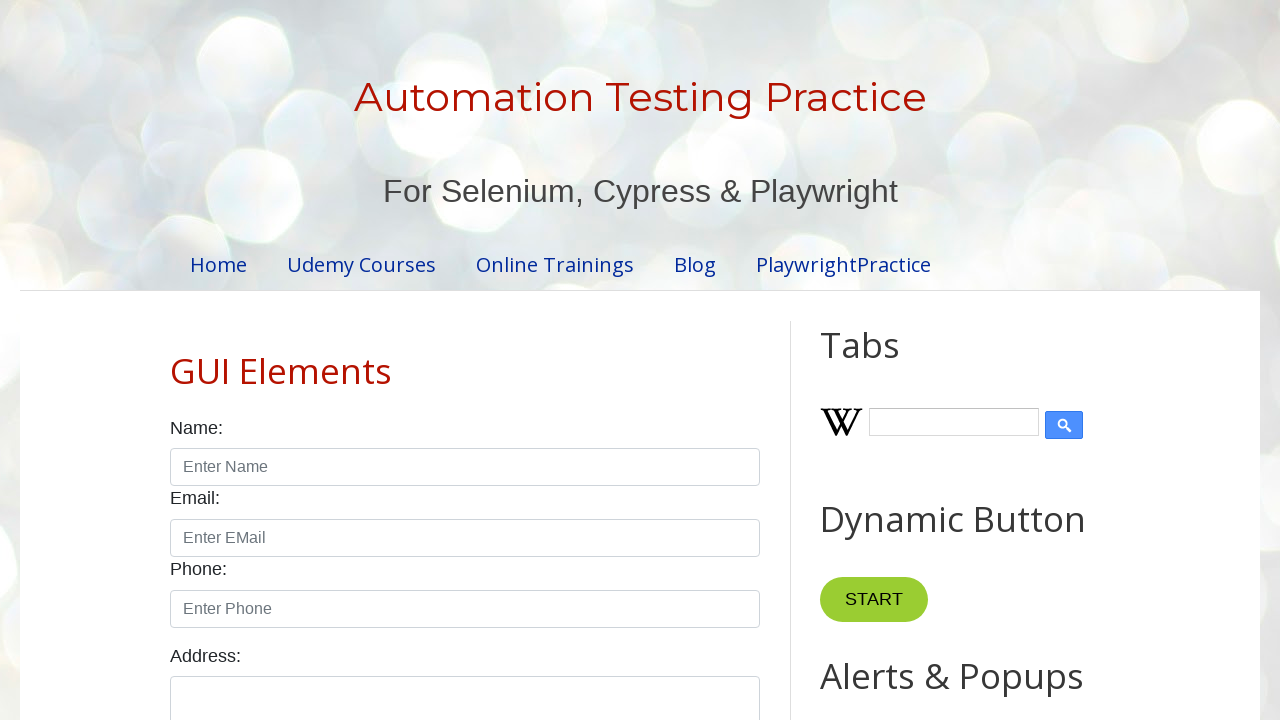

Opened a new tab
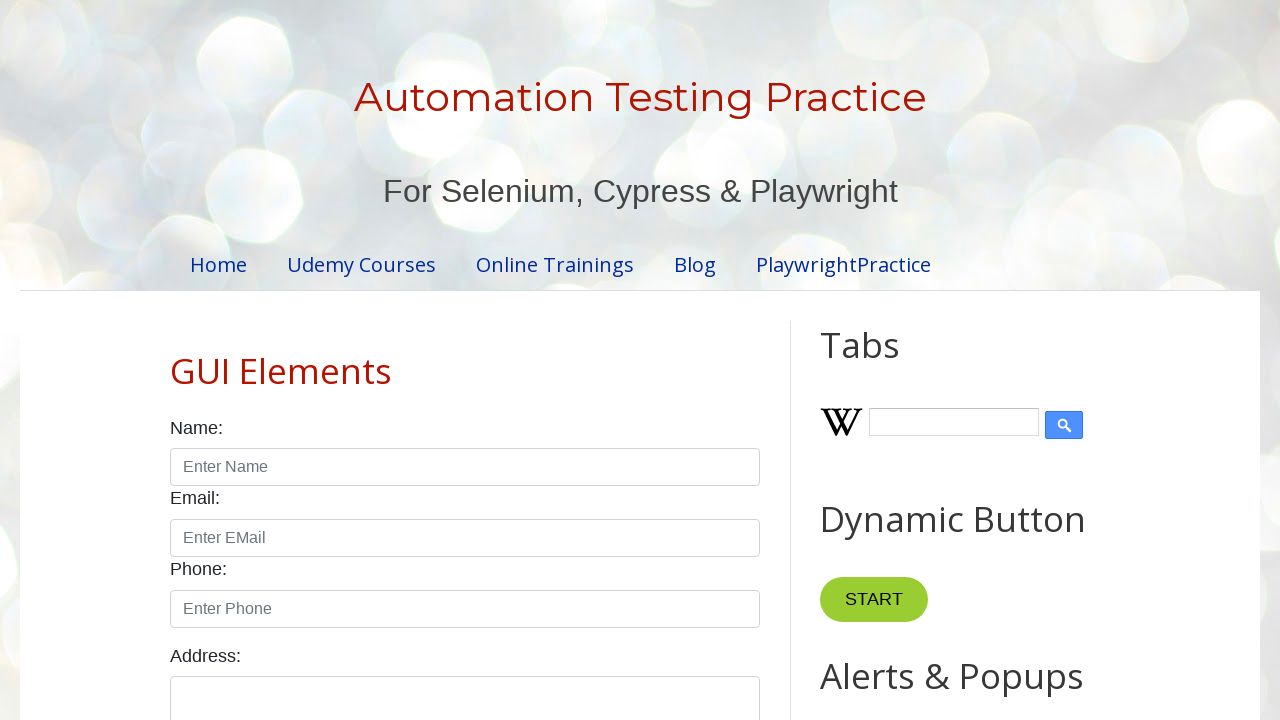

Navigated new tab to about:blank
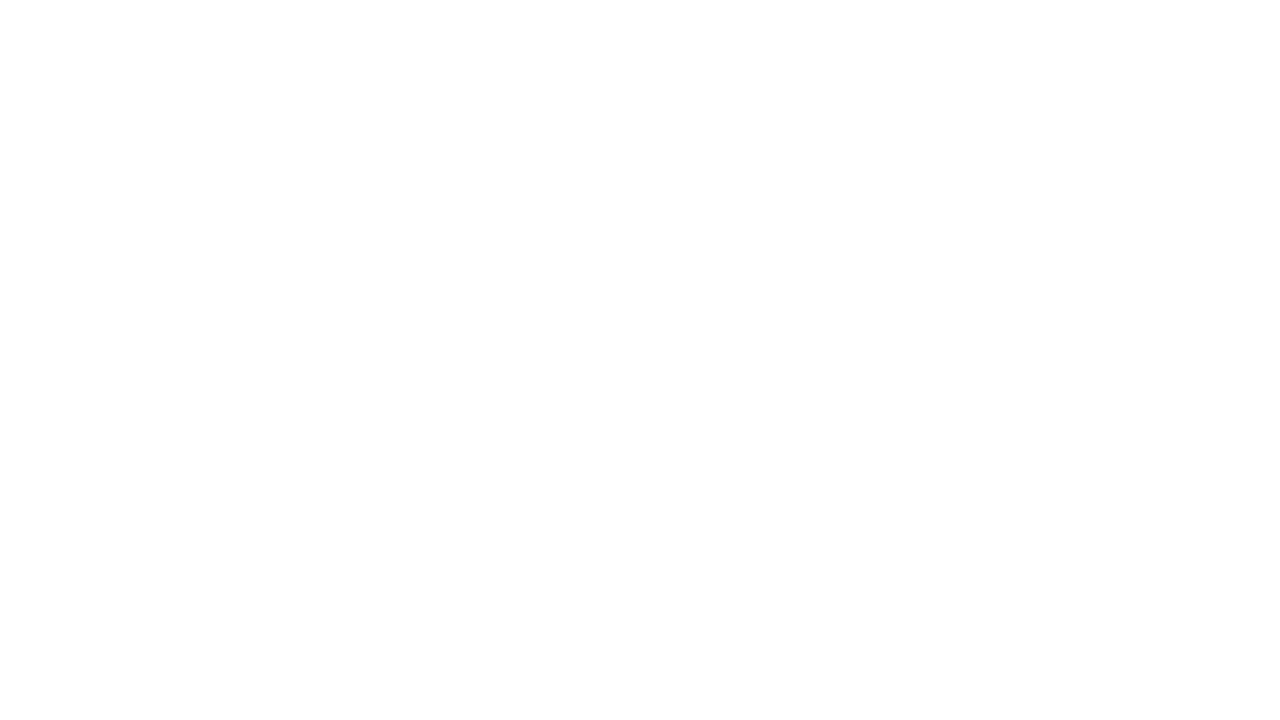

Retrieved all pages from context
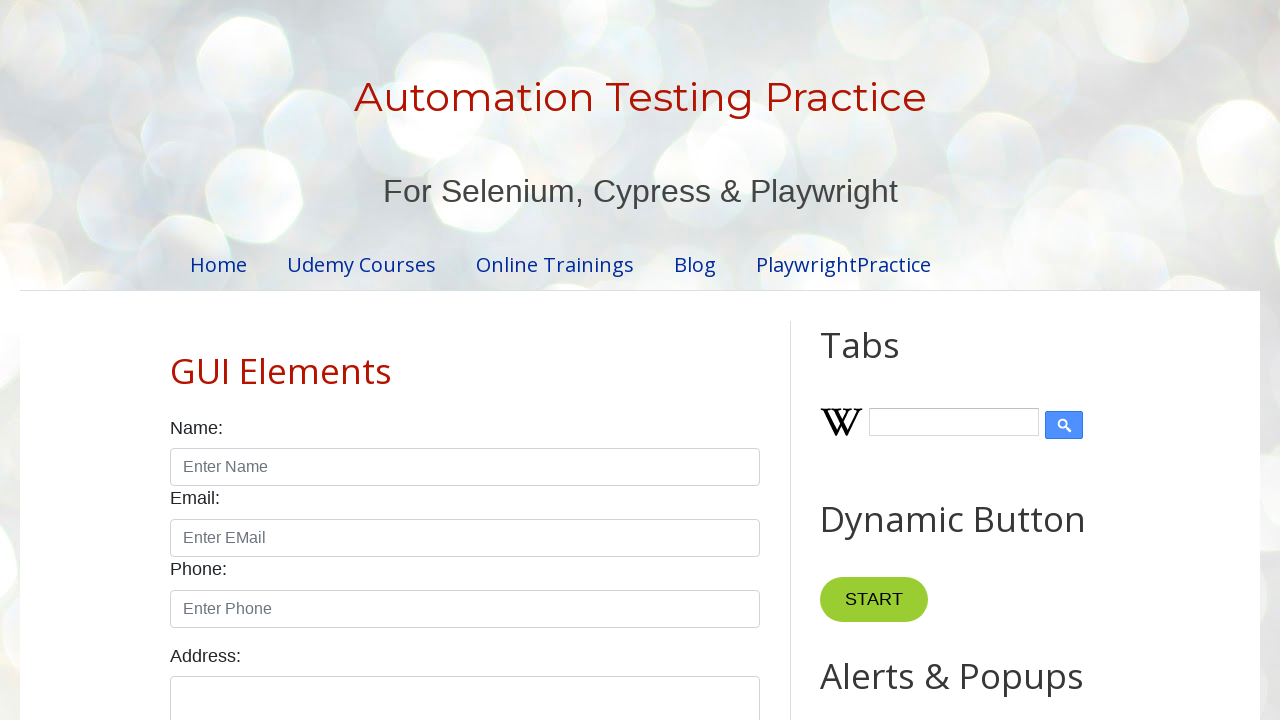

Stored parent page reference (first page)
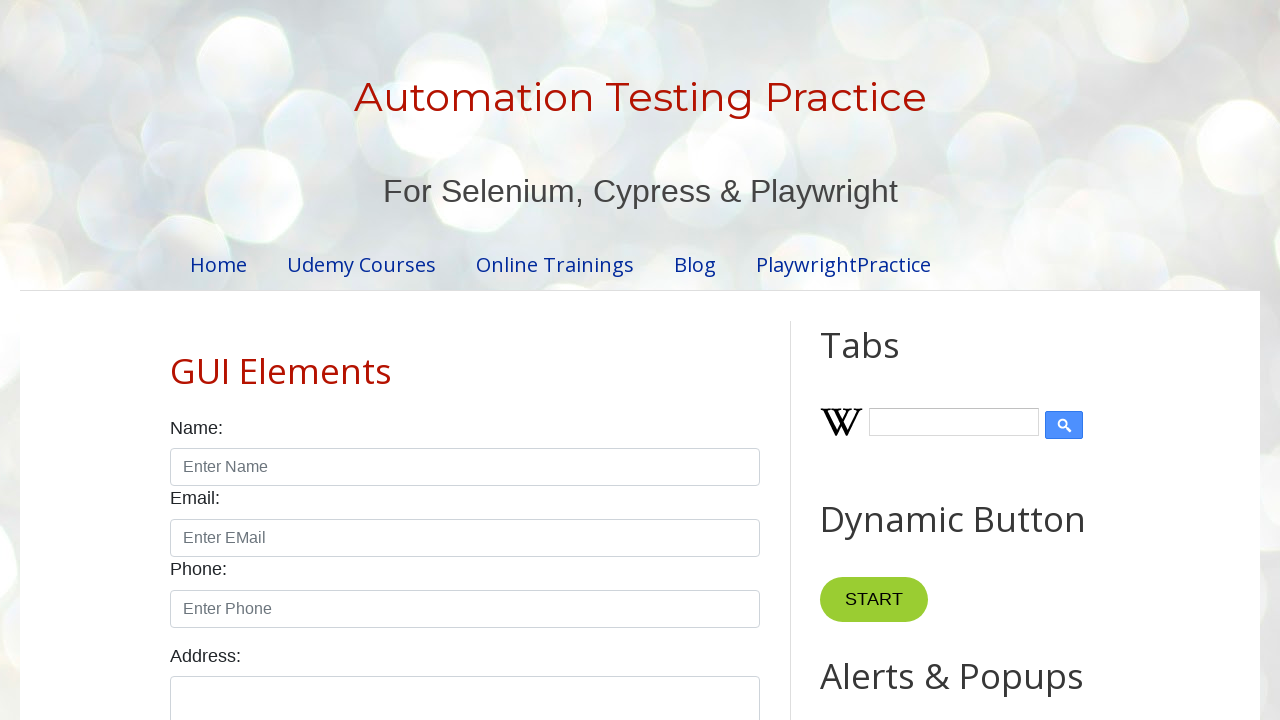

Stored child page reference (second page)
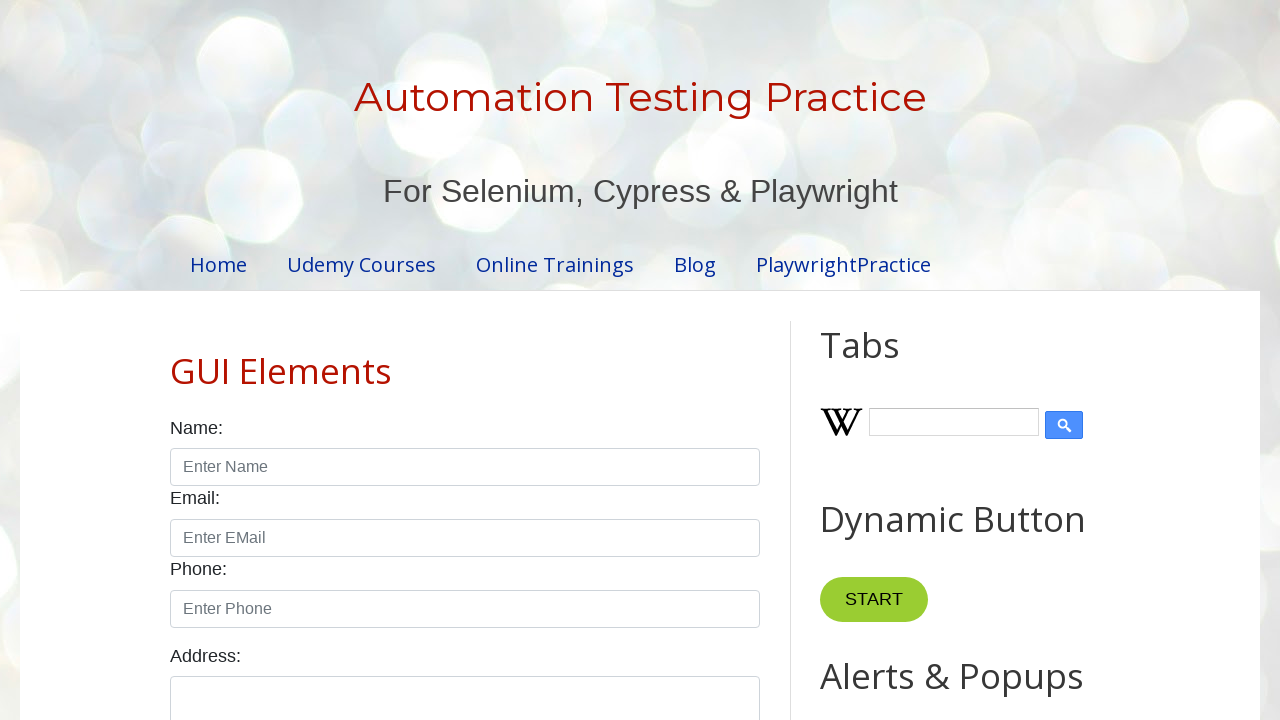

Printed parent page URL: https://testautomationpractice.blogspot.com/
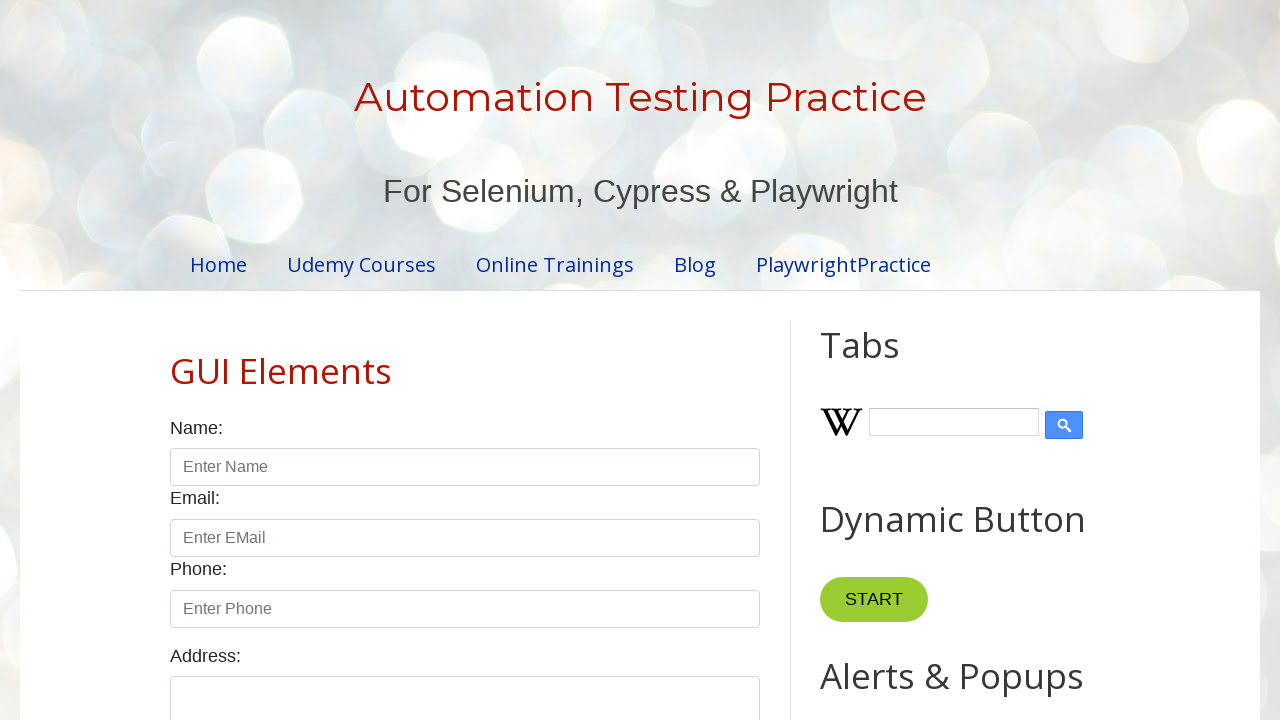

Printed child page URL: about:blank
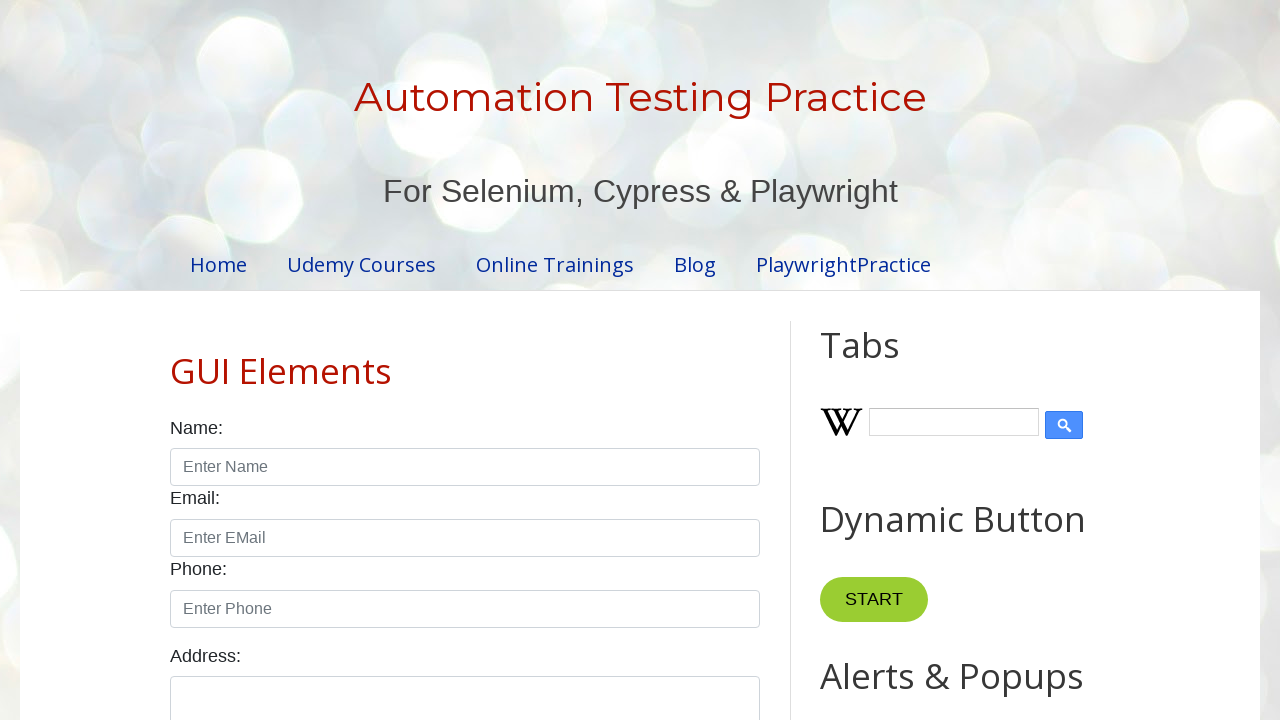

Switched to parent page by bringing it to front
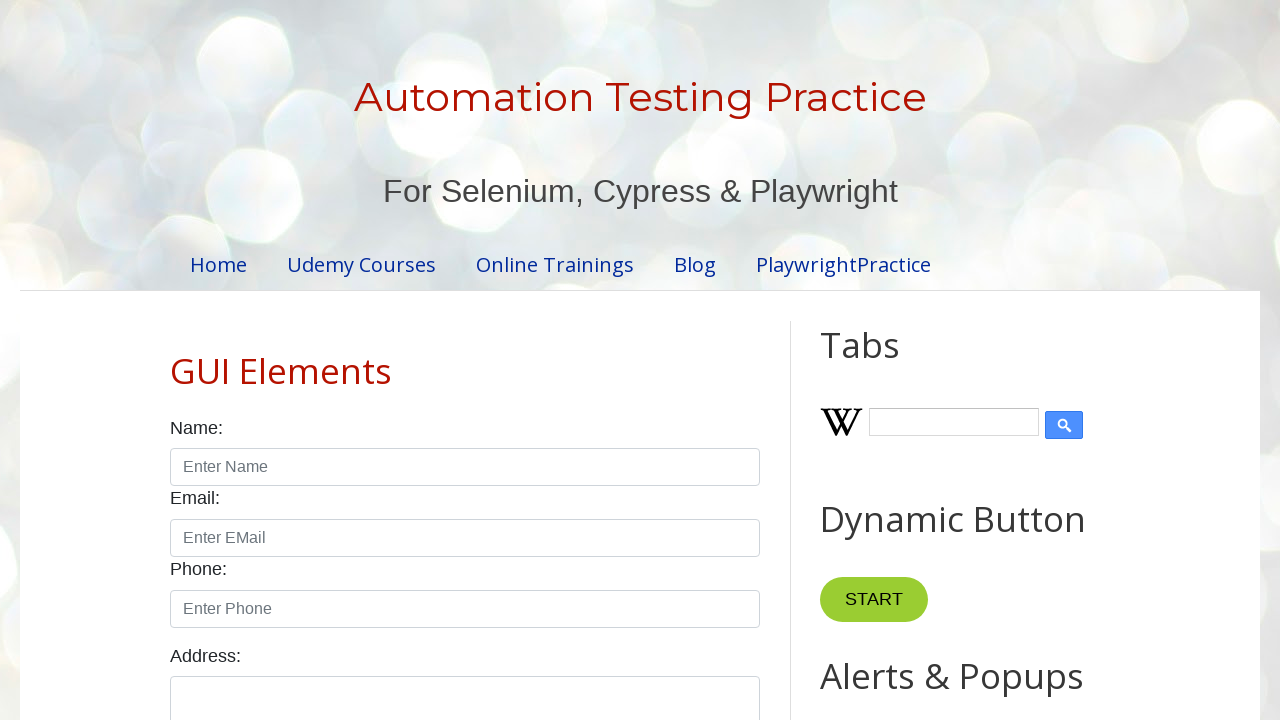

Switched to child page by bringing it to front
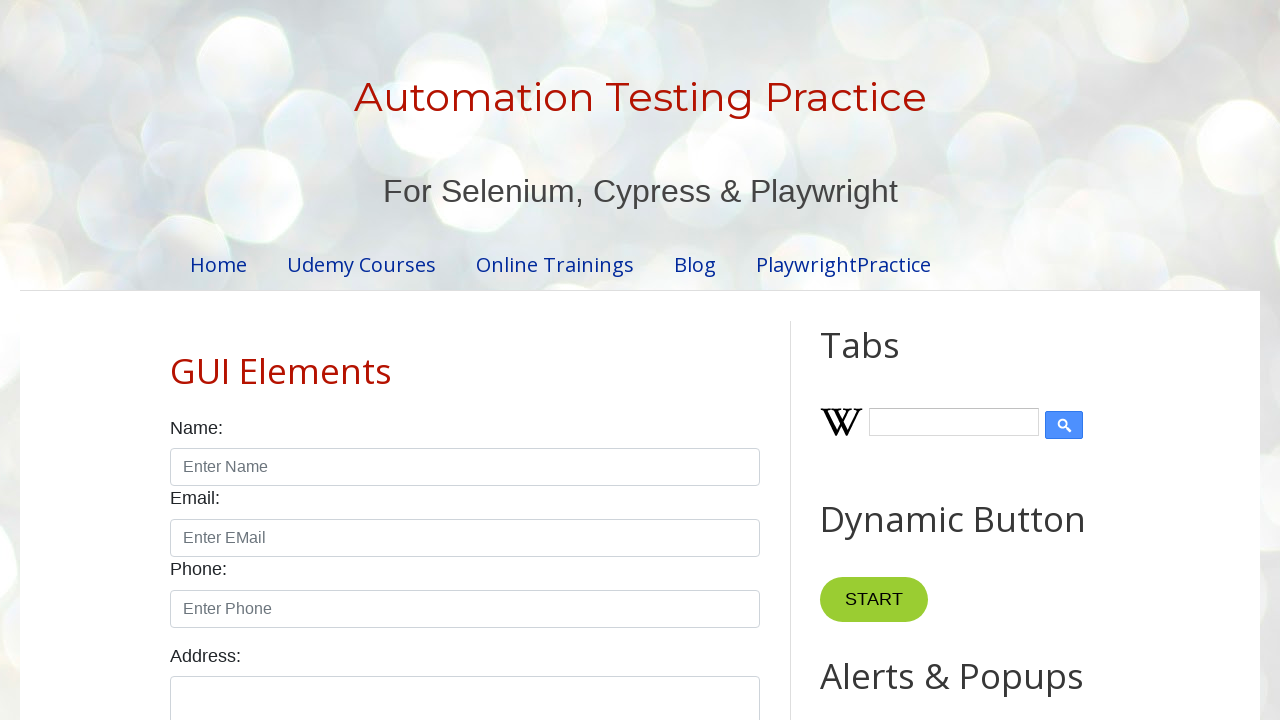

Program execution completed
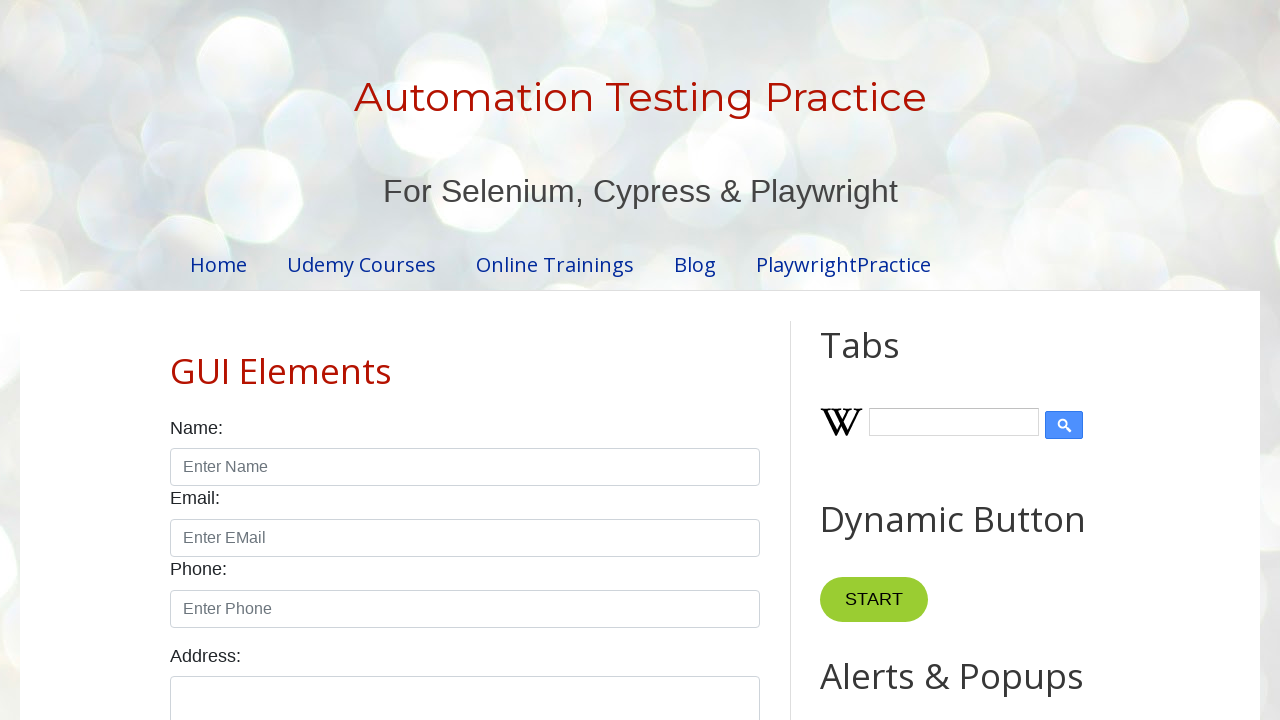

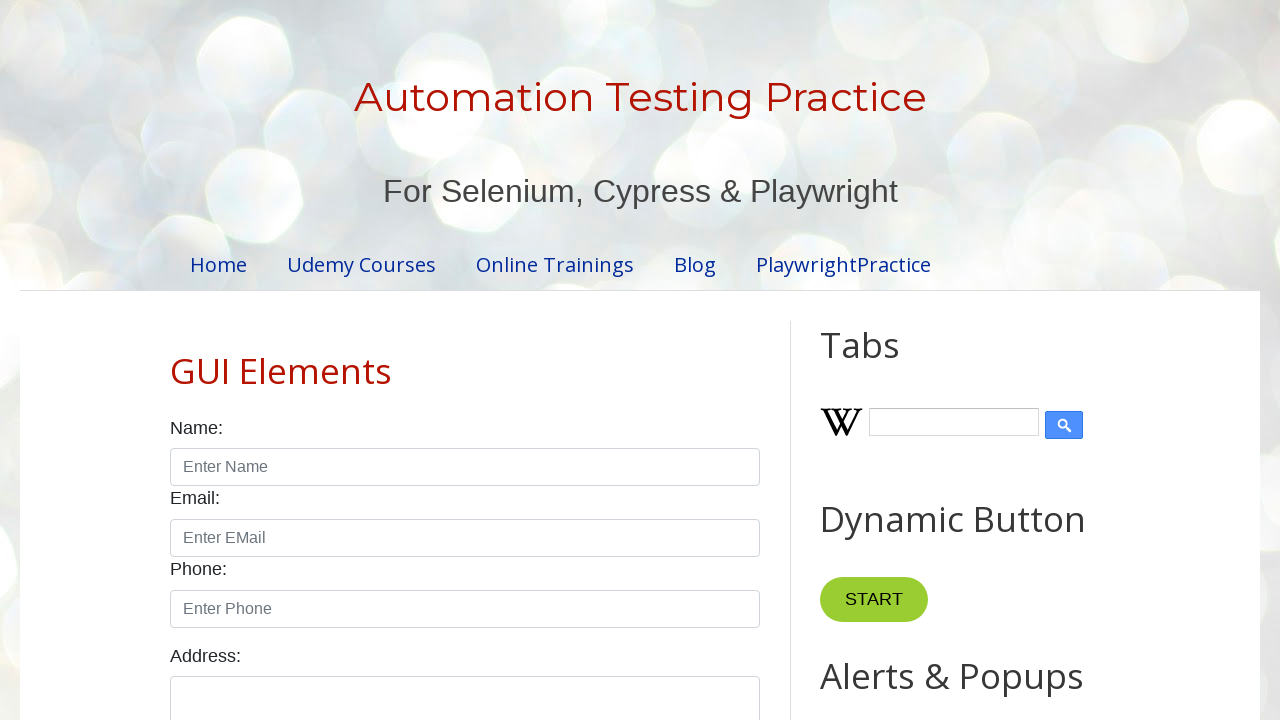